Tests navigation menu functionality by clicking each link in the navigation table, verifying the page loads, and navigating back to test all links

Starting URL: https://demo.guru99.com/test/newtours/

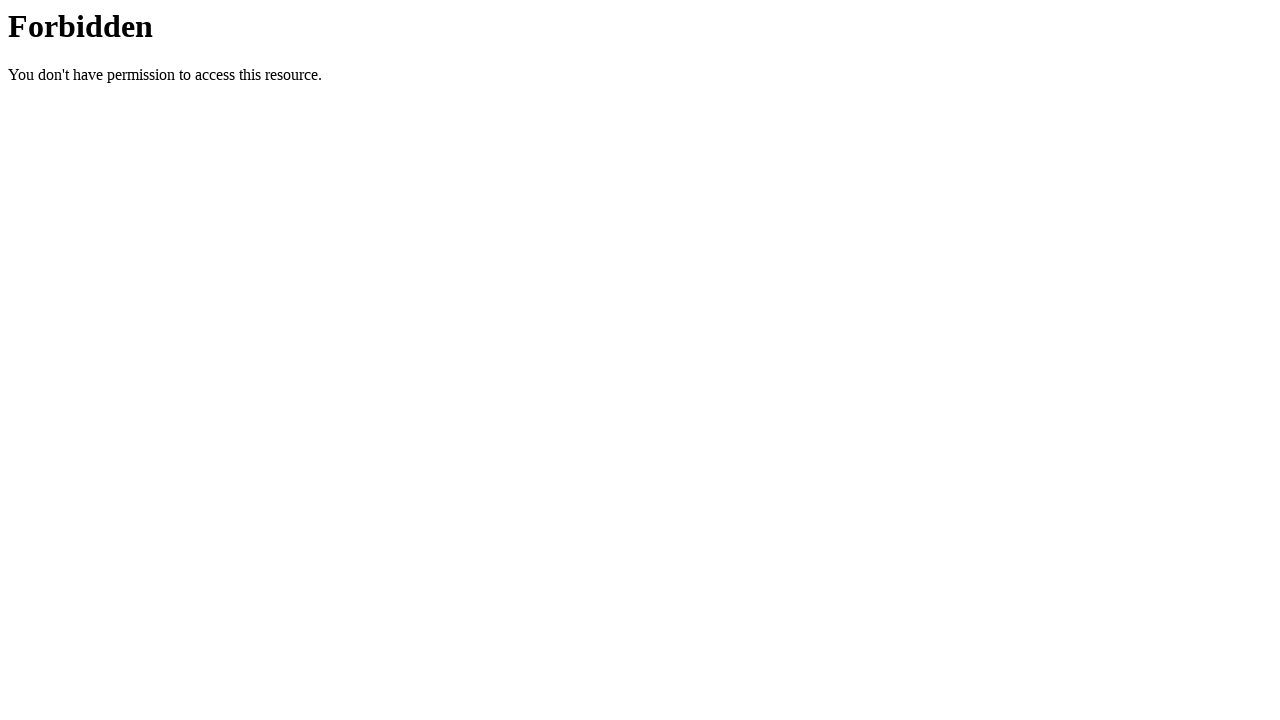

Set viewport size to 1920x1080
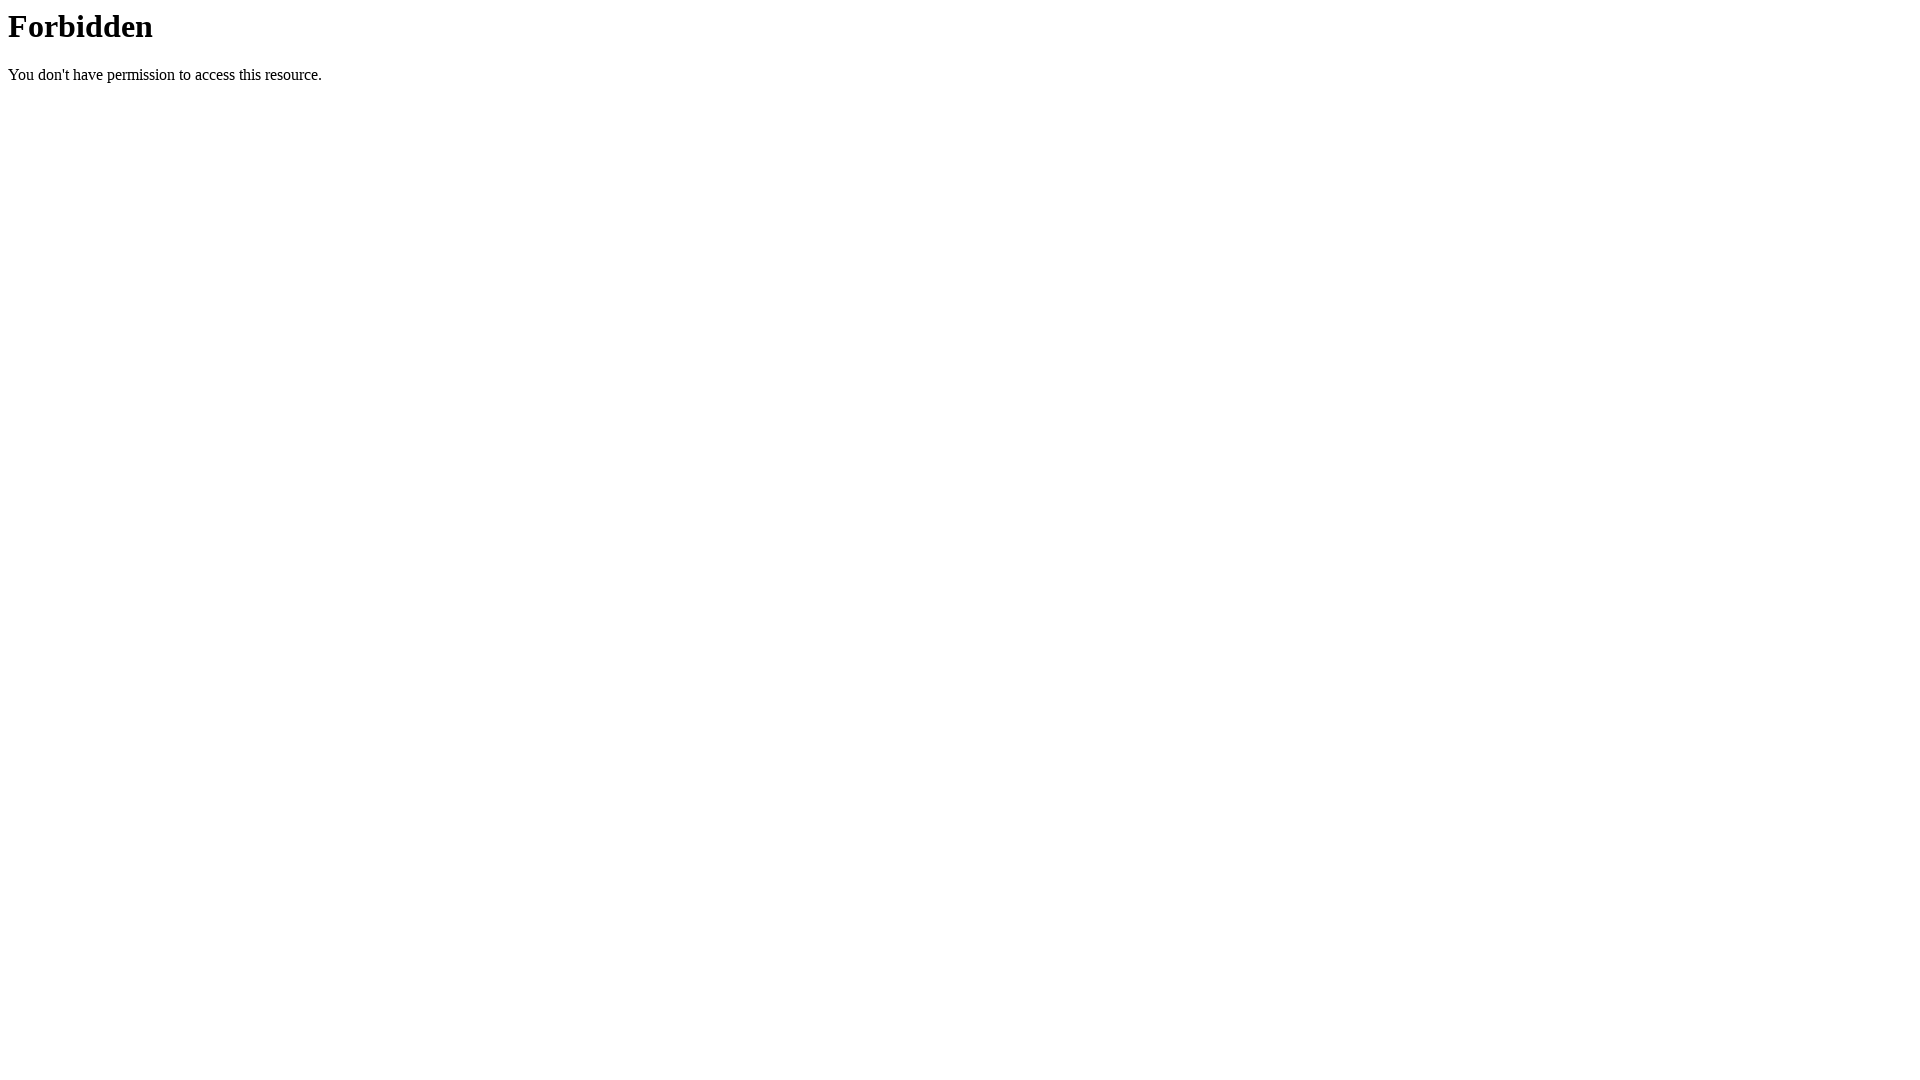

Located navigation table
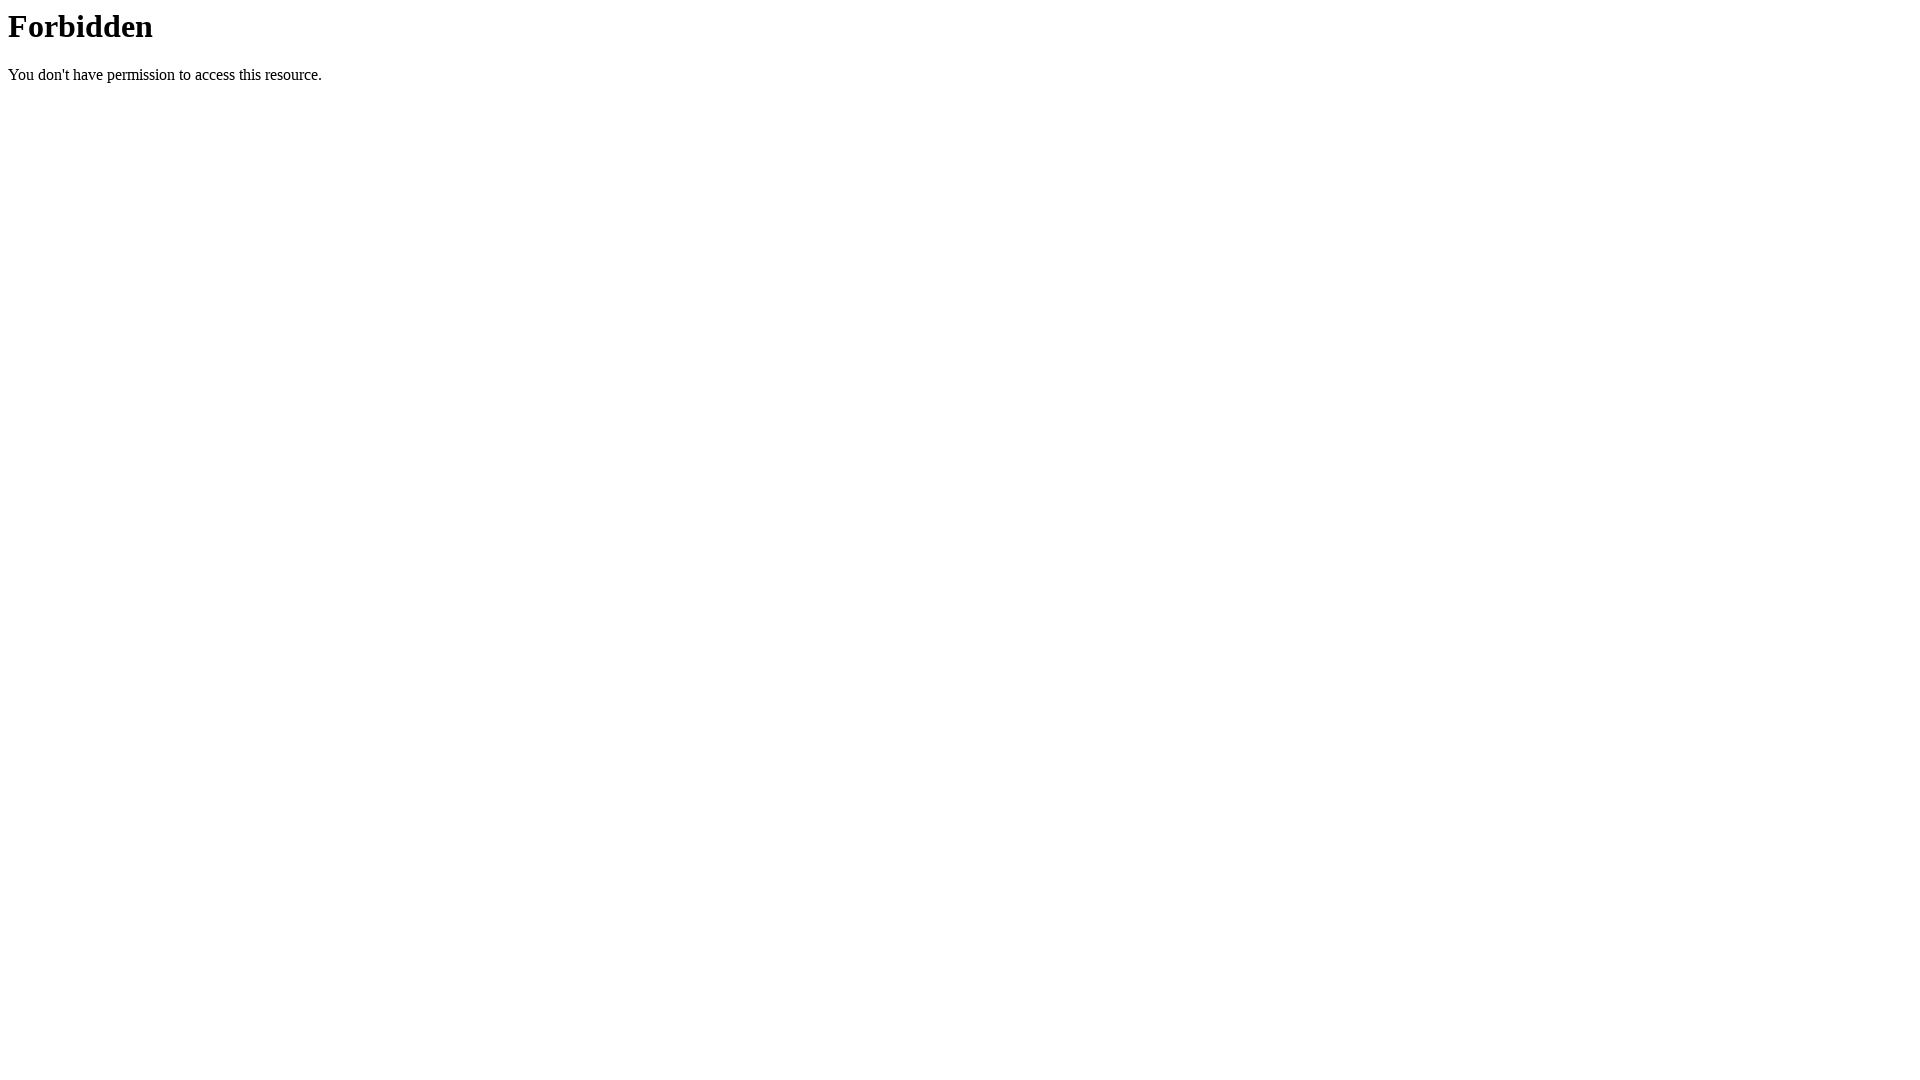

Located all links in navigation table
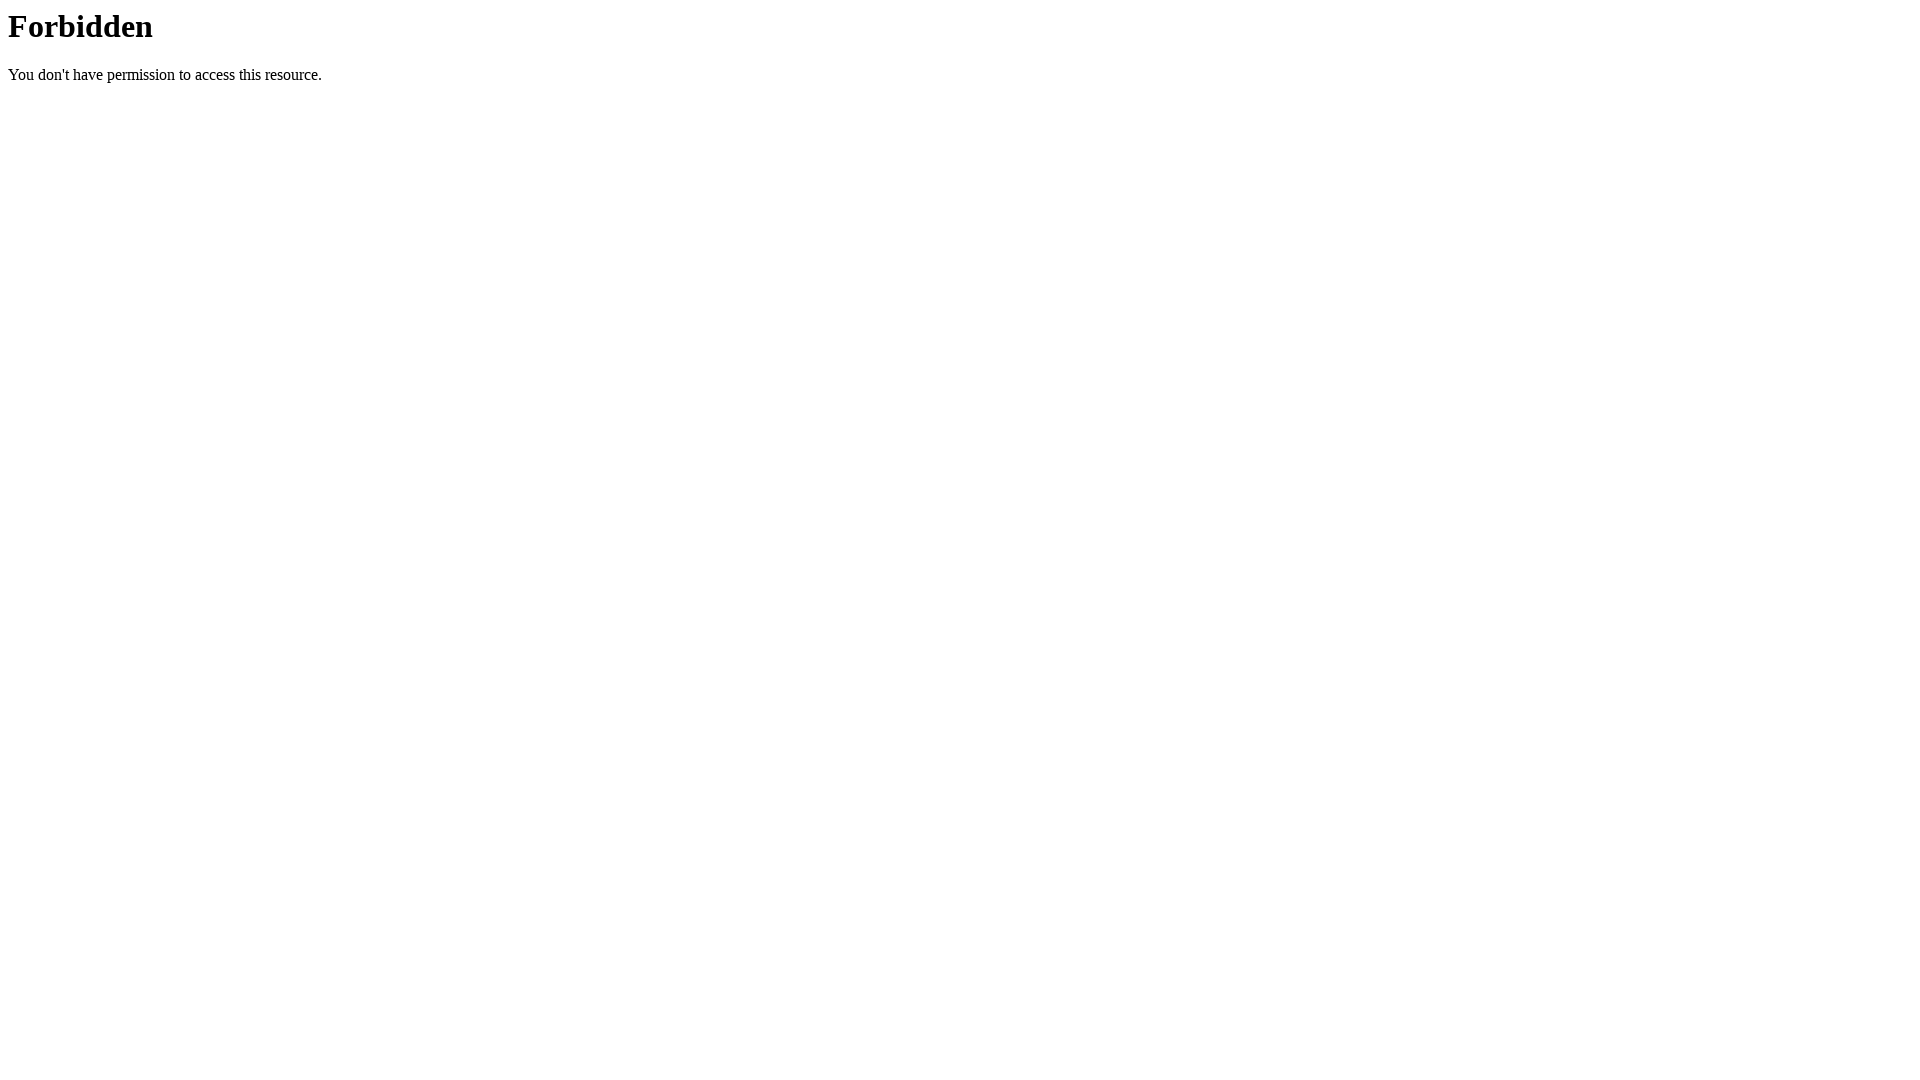

Found 0 navigation links
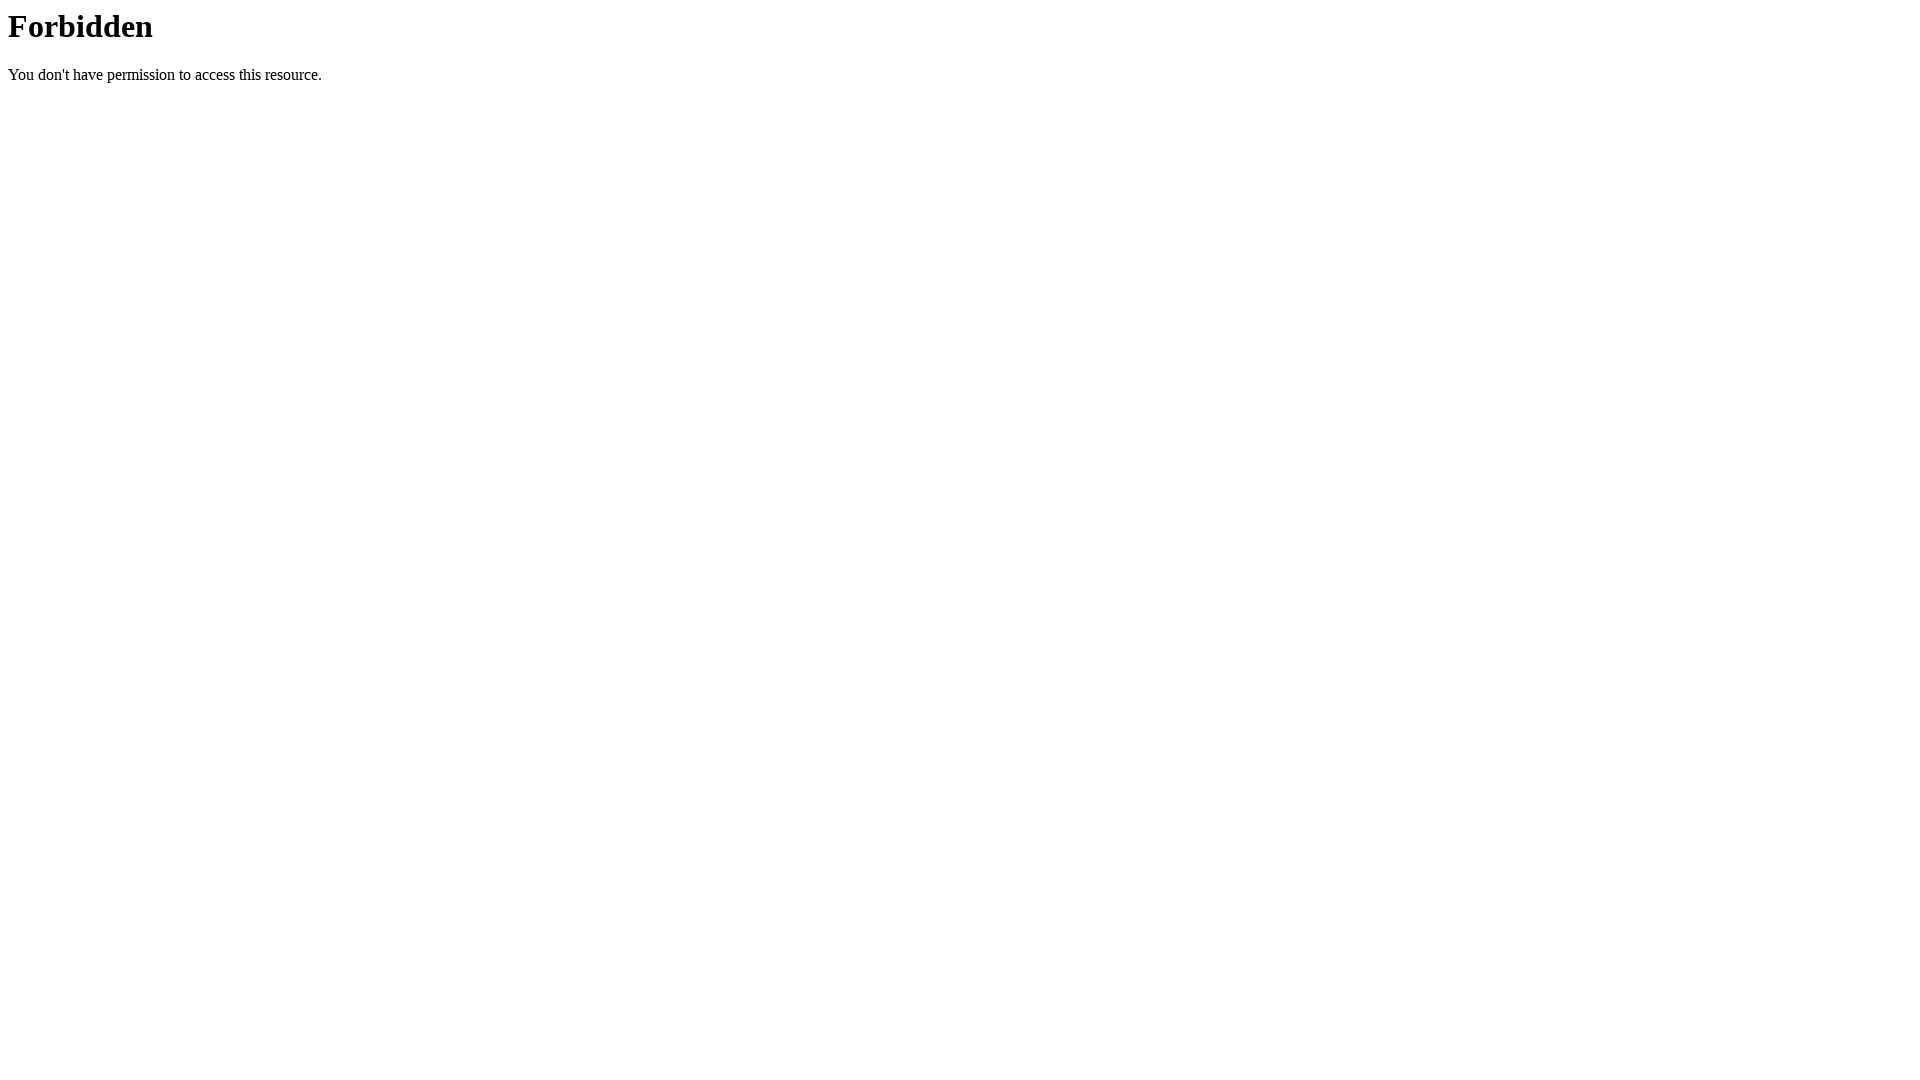

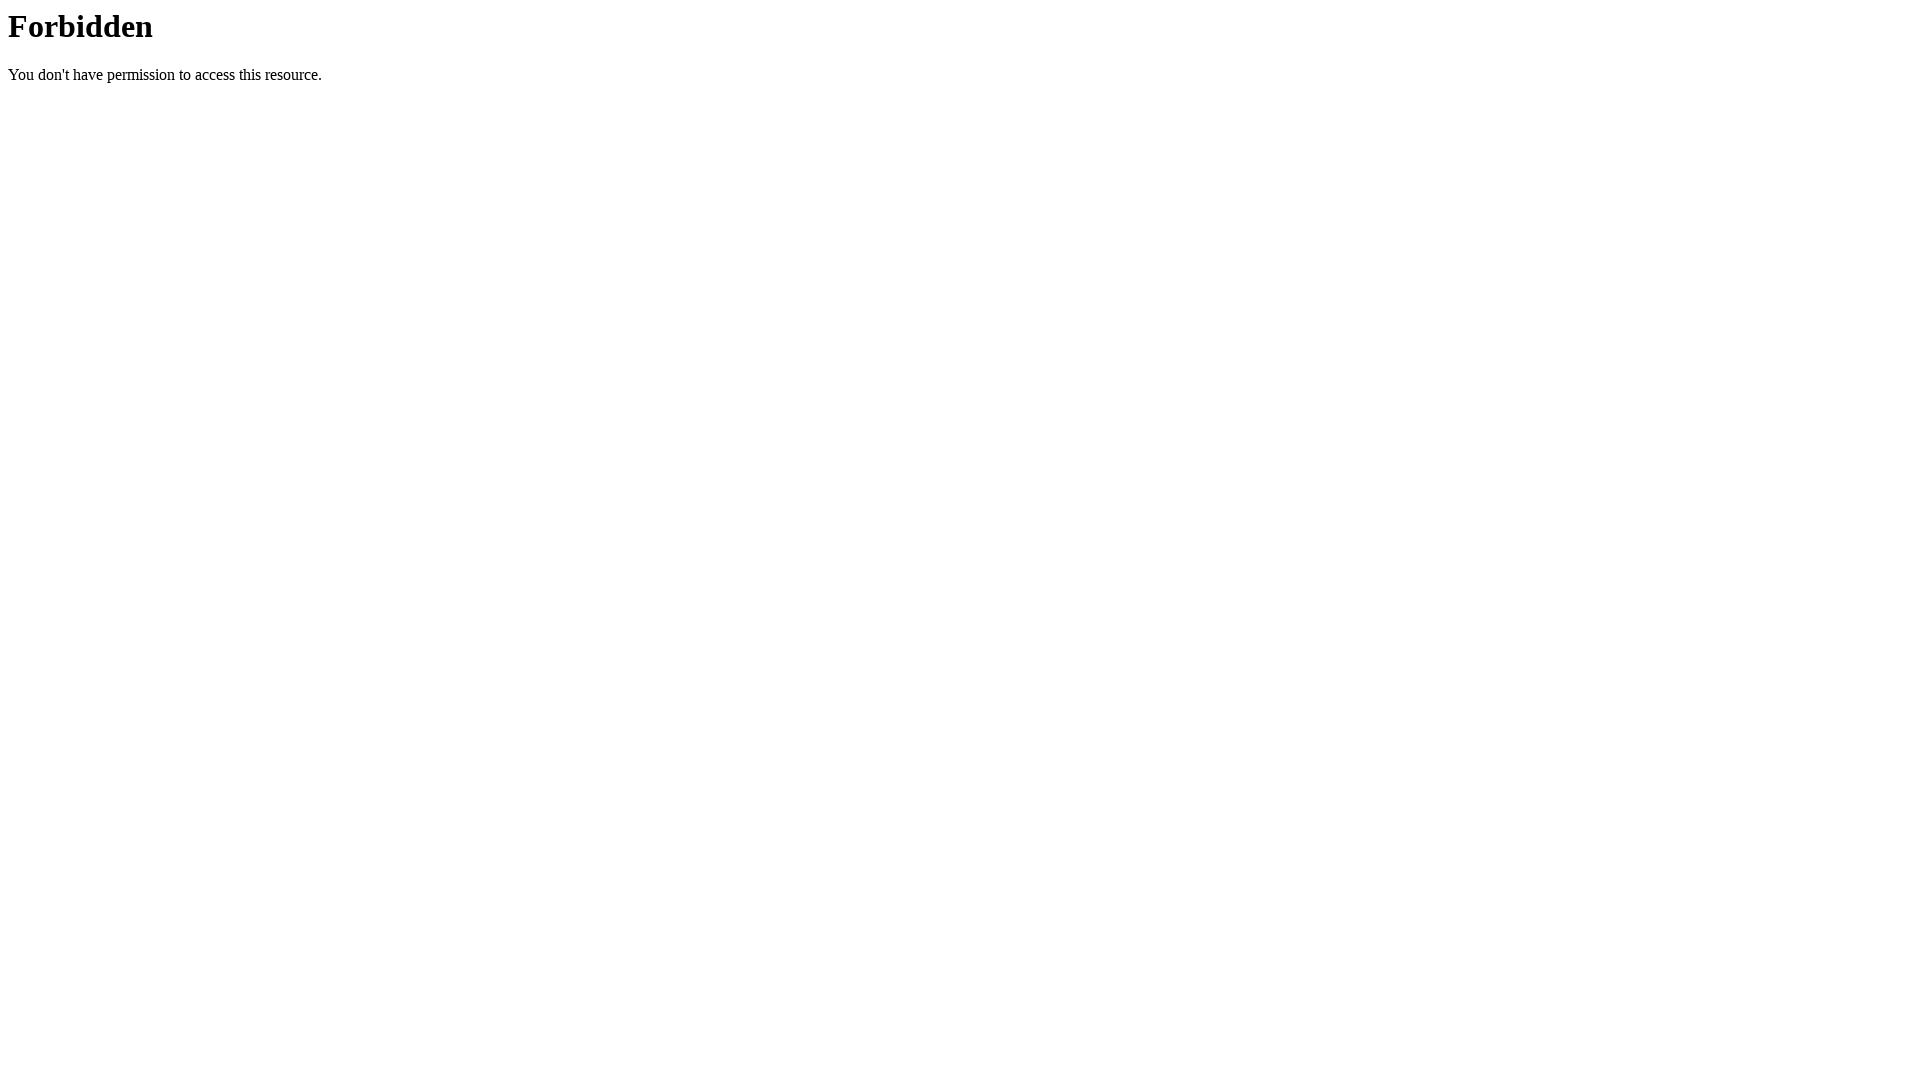